Tests keyboard actions on a page that detects key presses, including letters, numbers, arrow keys, space, and tab

Starting URL: https://the-internet.herokuapp.com/key_presses

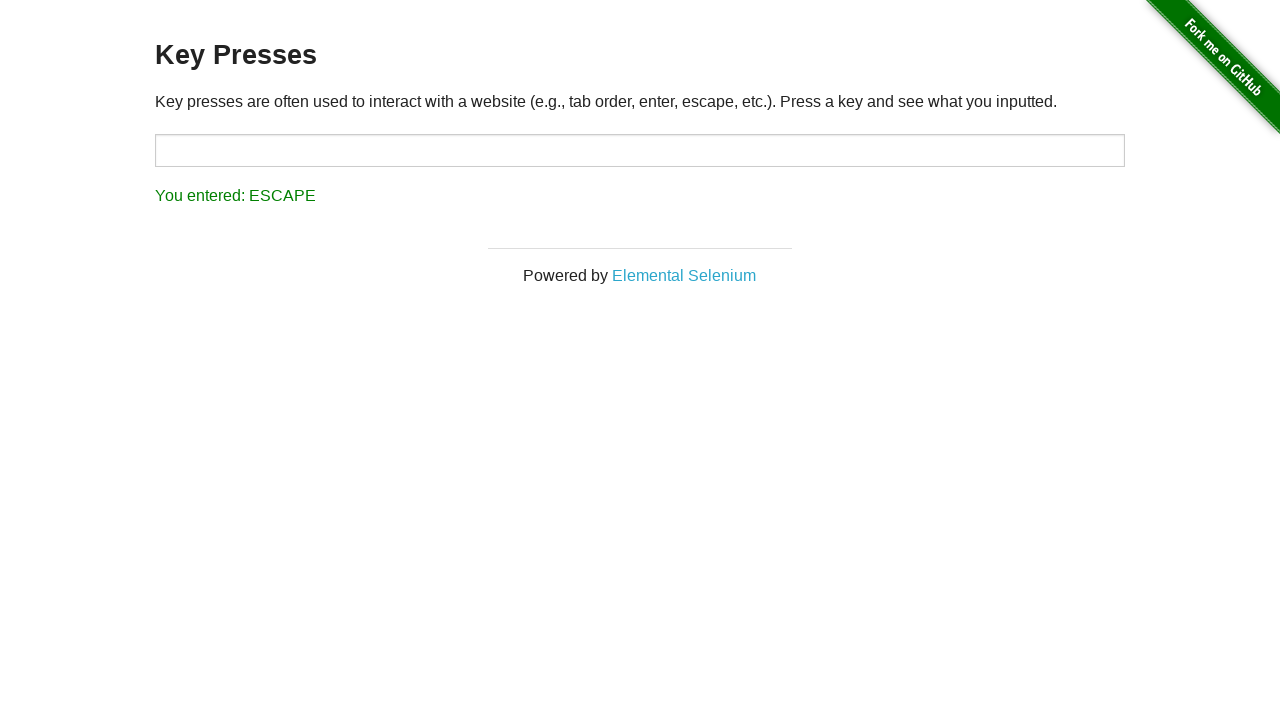

Pressed letter 'S' key
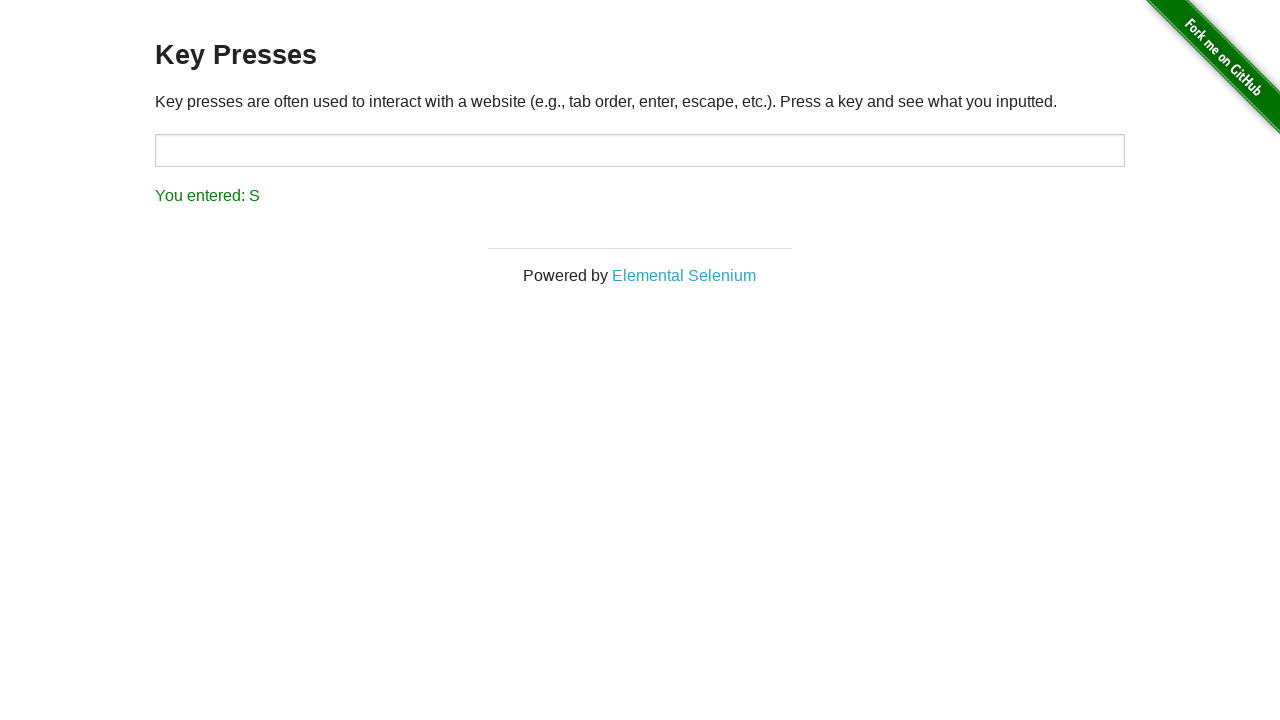

Pressed number '4' key
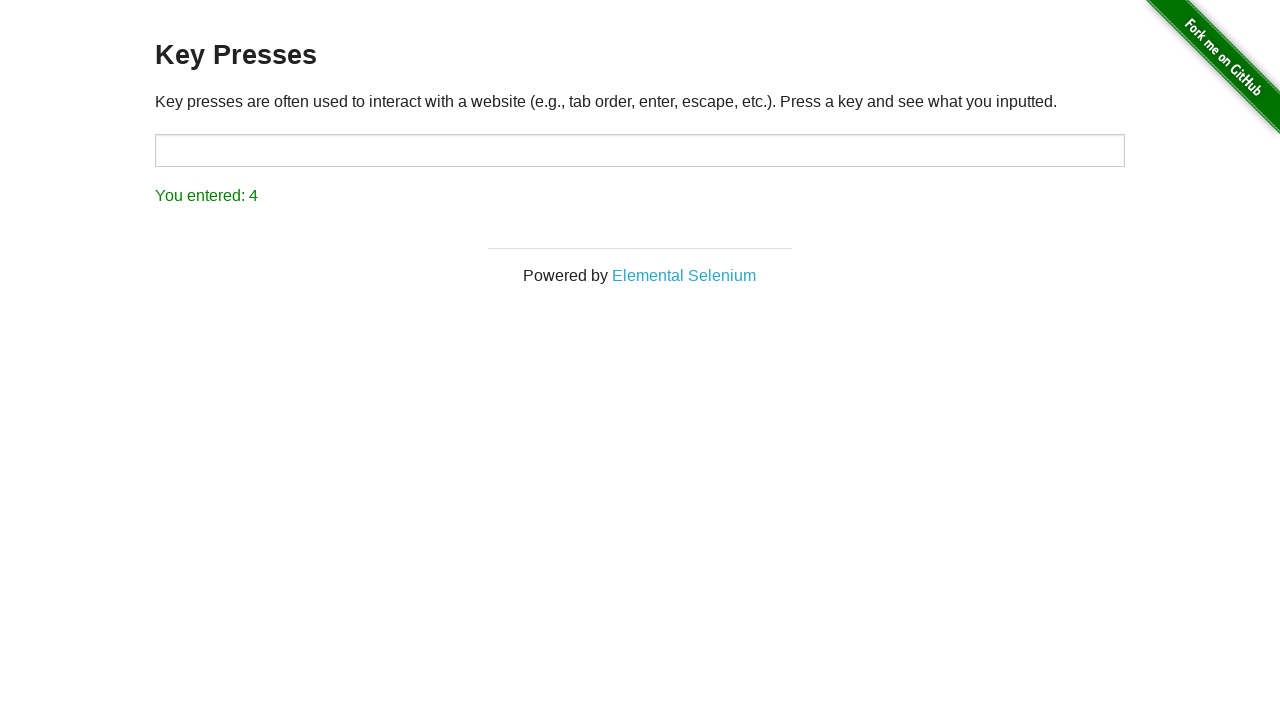

Pressed left arrow key
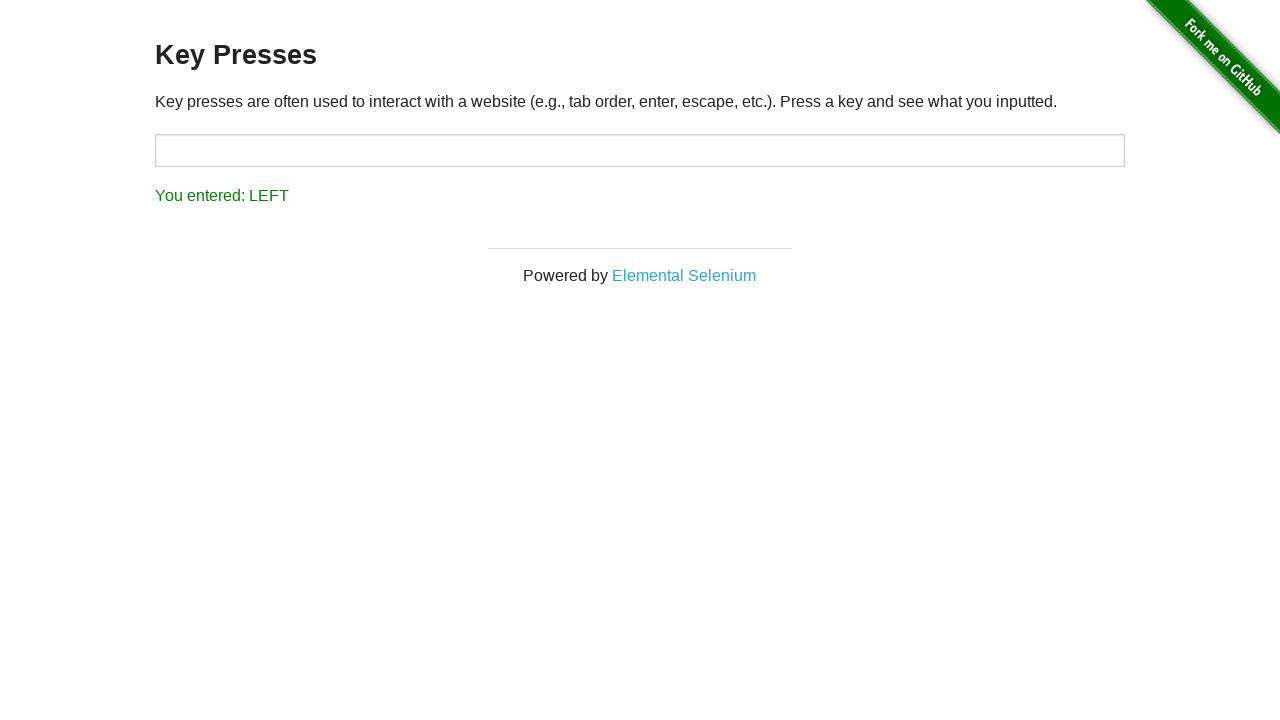

Pressed right arrow key
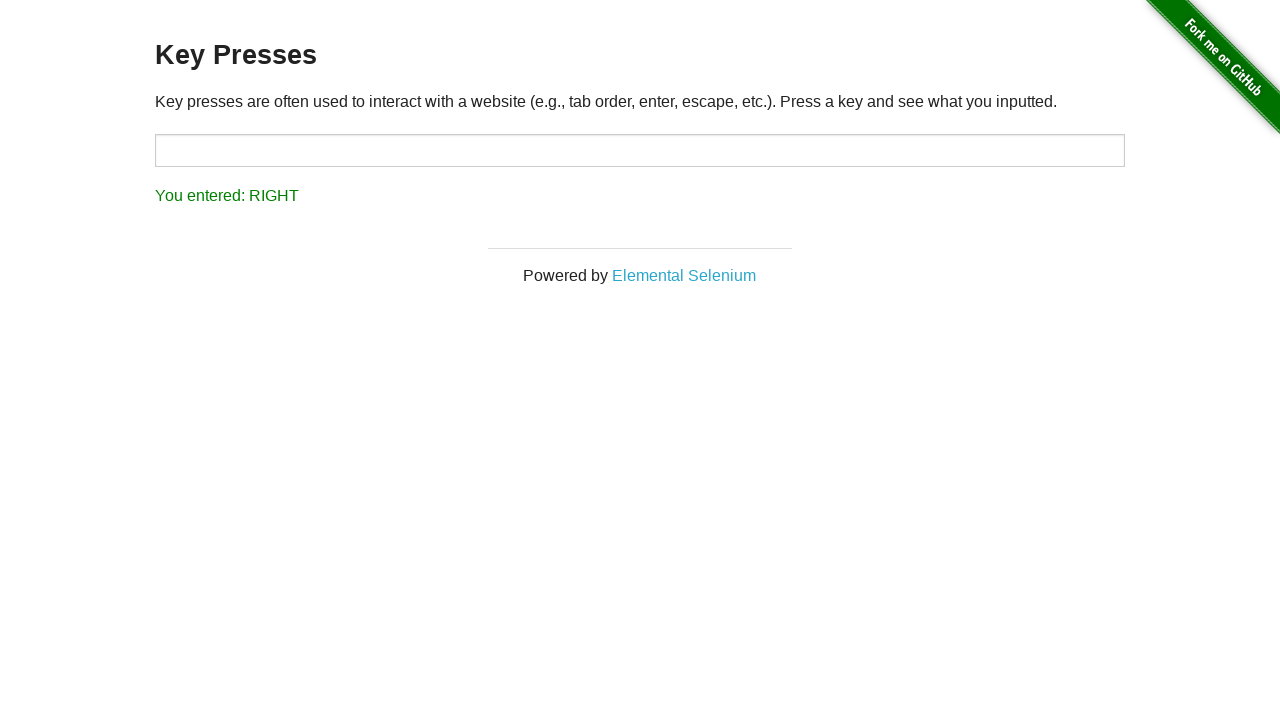

Pressed space key
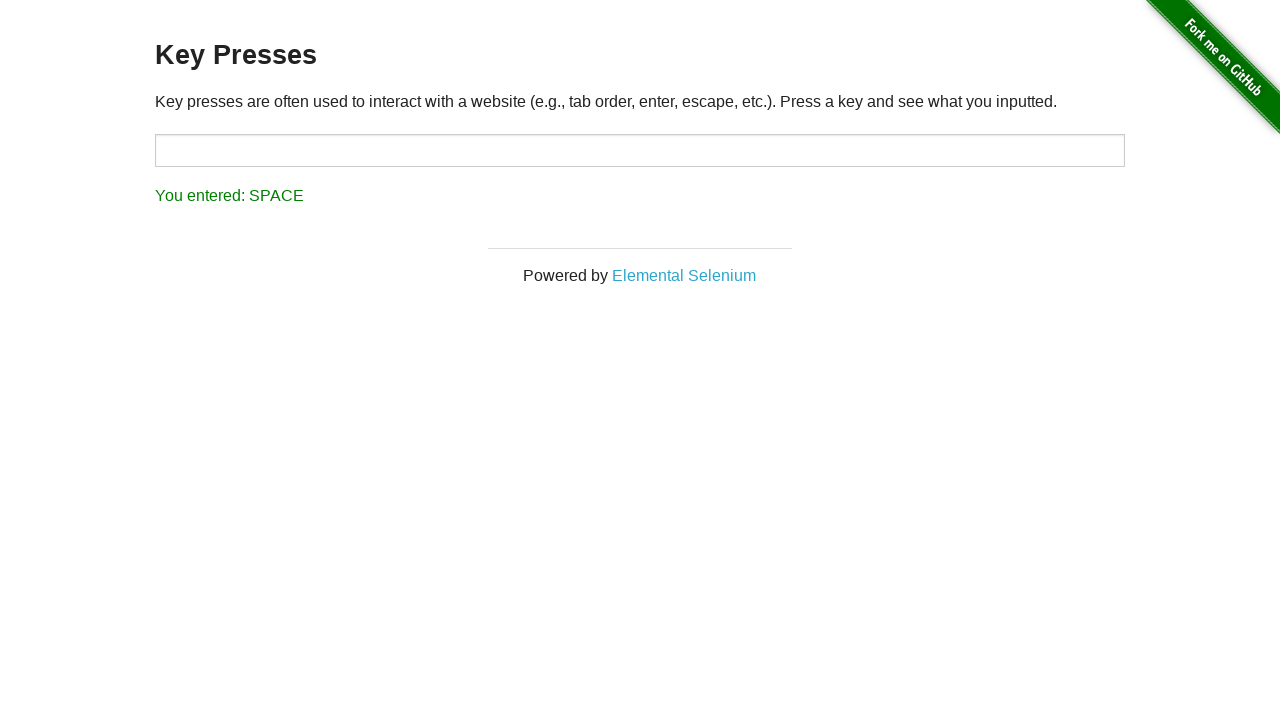

Pressed tab key
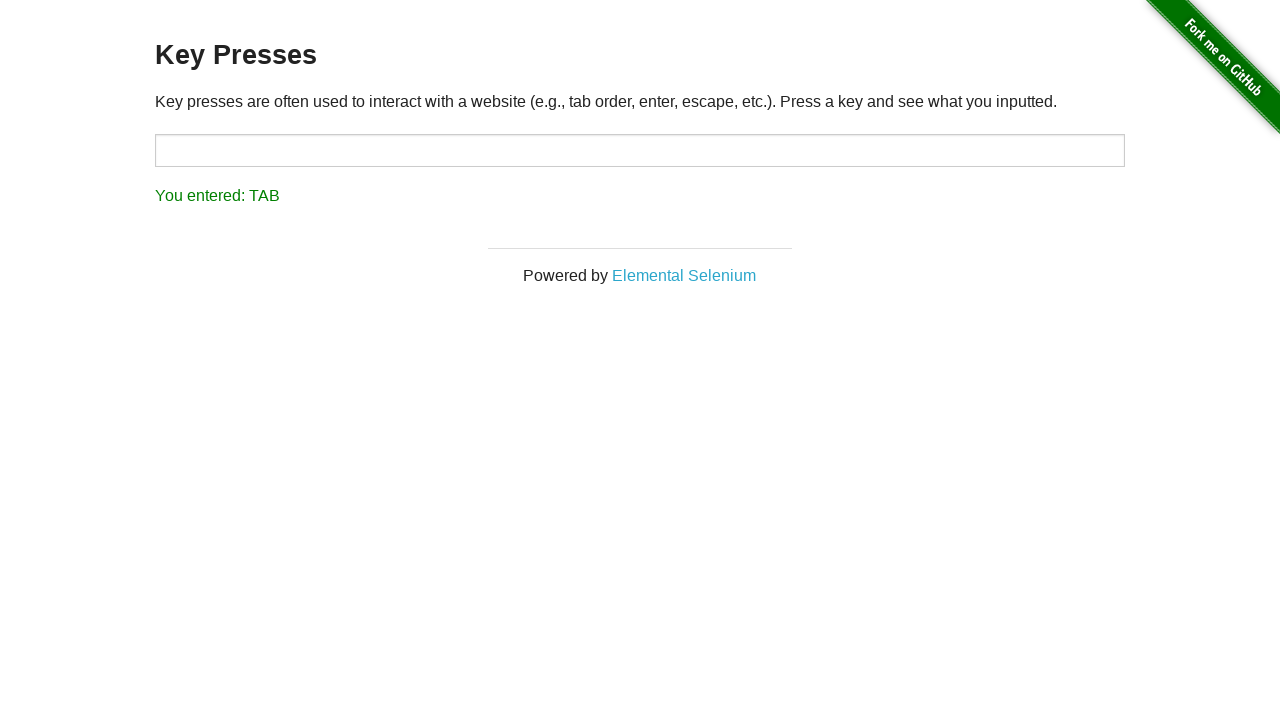

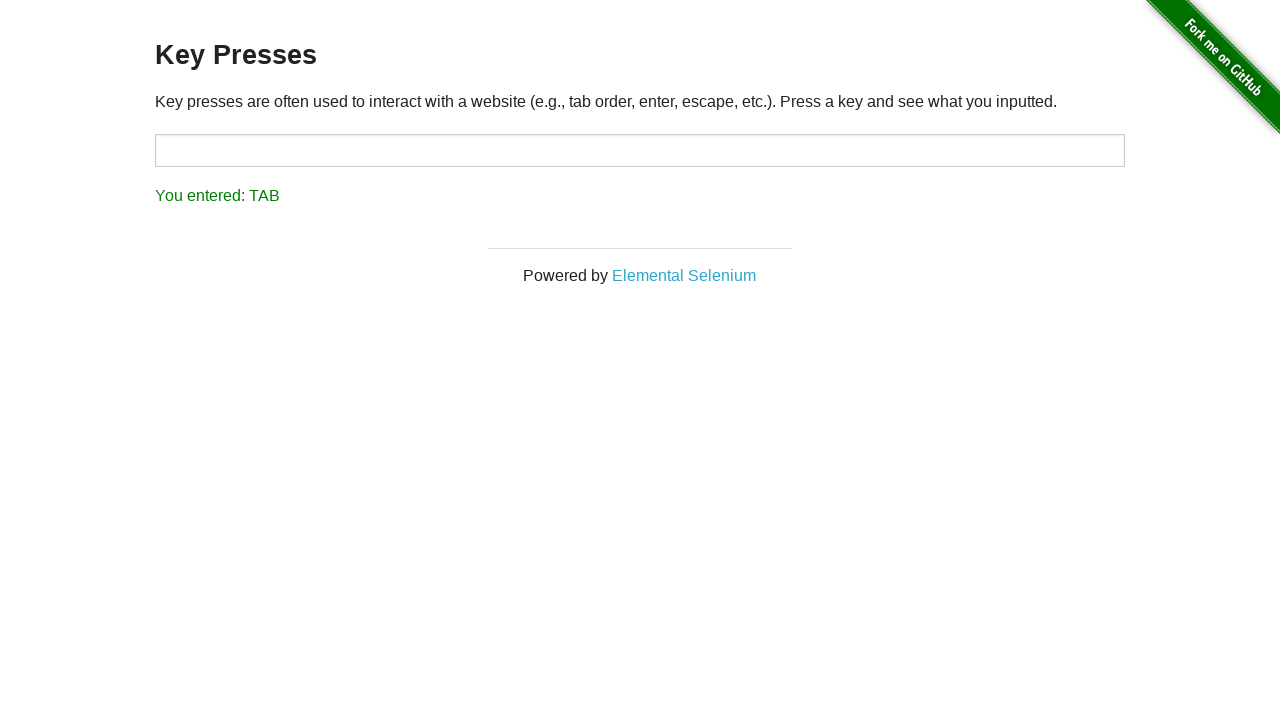